Tests marking individual items as complete using their checkboxes

Starting URL: https://demo.playwright.dev/todomvc

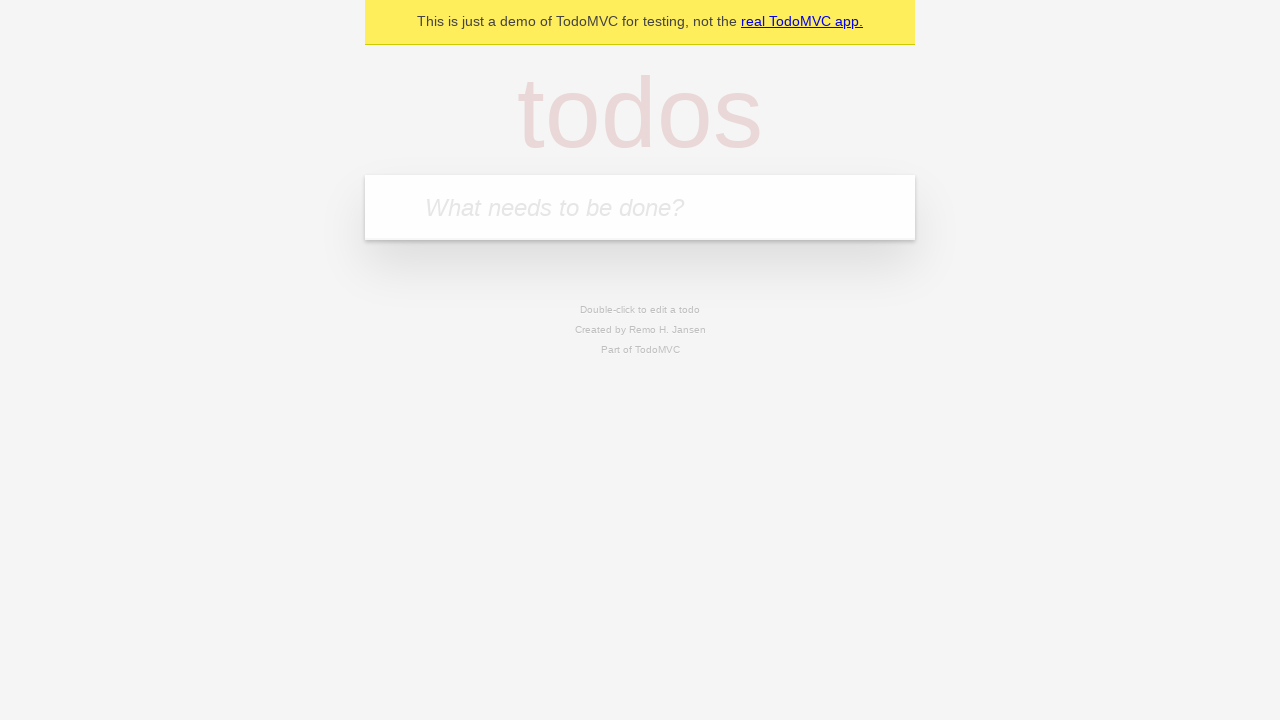

Filled todo input with 'buy some cheese' on internal:attr=[placeholder="What needs to be done?"i]
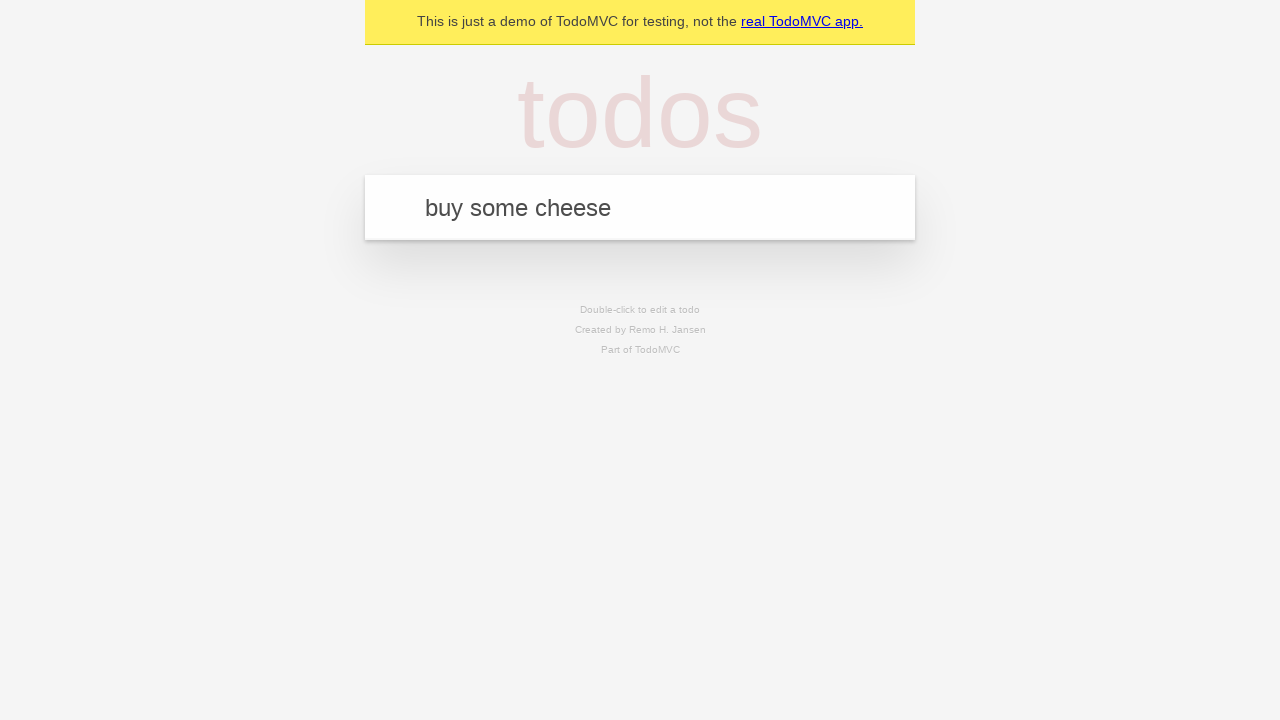

Pressed Enter to add 'buy some cheese' to todo list on internal:attr=[placeholder="What needs to be done?"i]
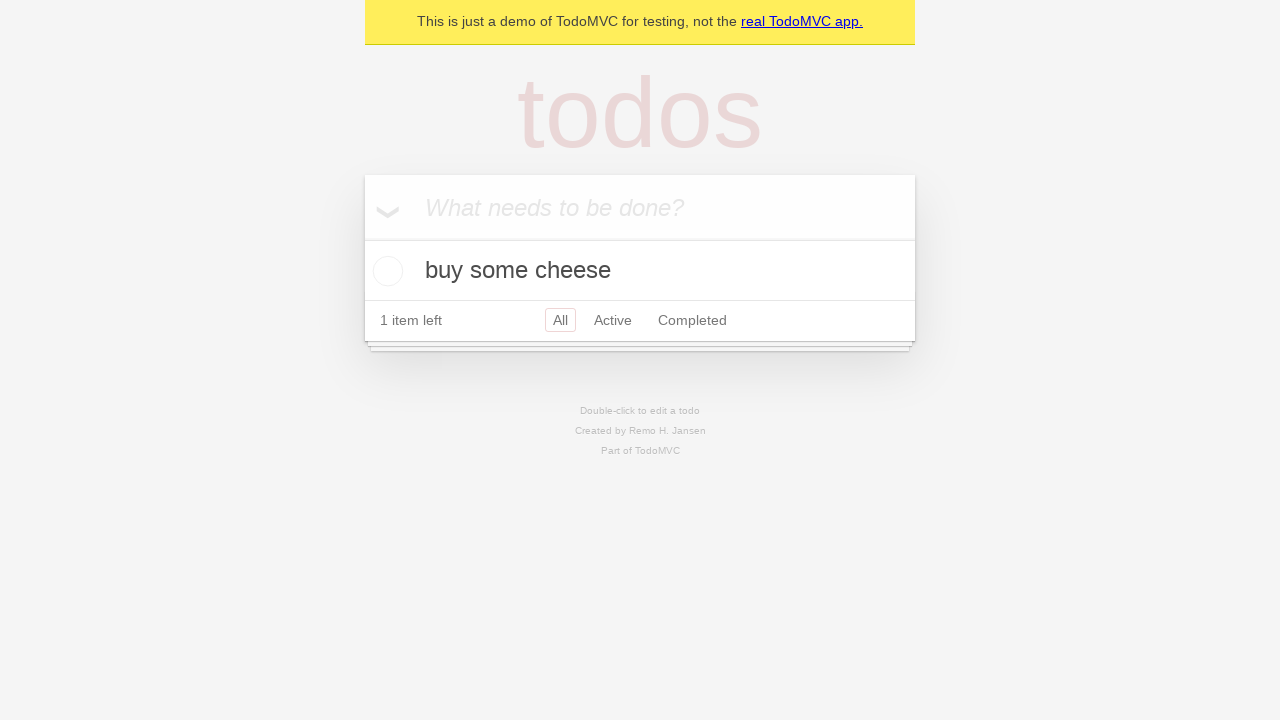

Filled todo input with 'feed the cat' on internal:attr=[placeholder="What needs to be done?"i]
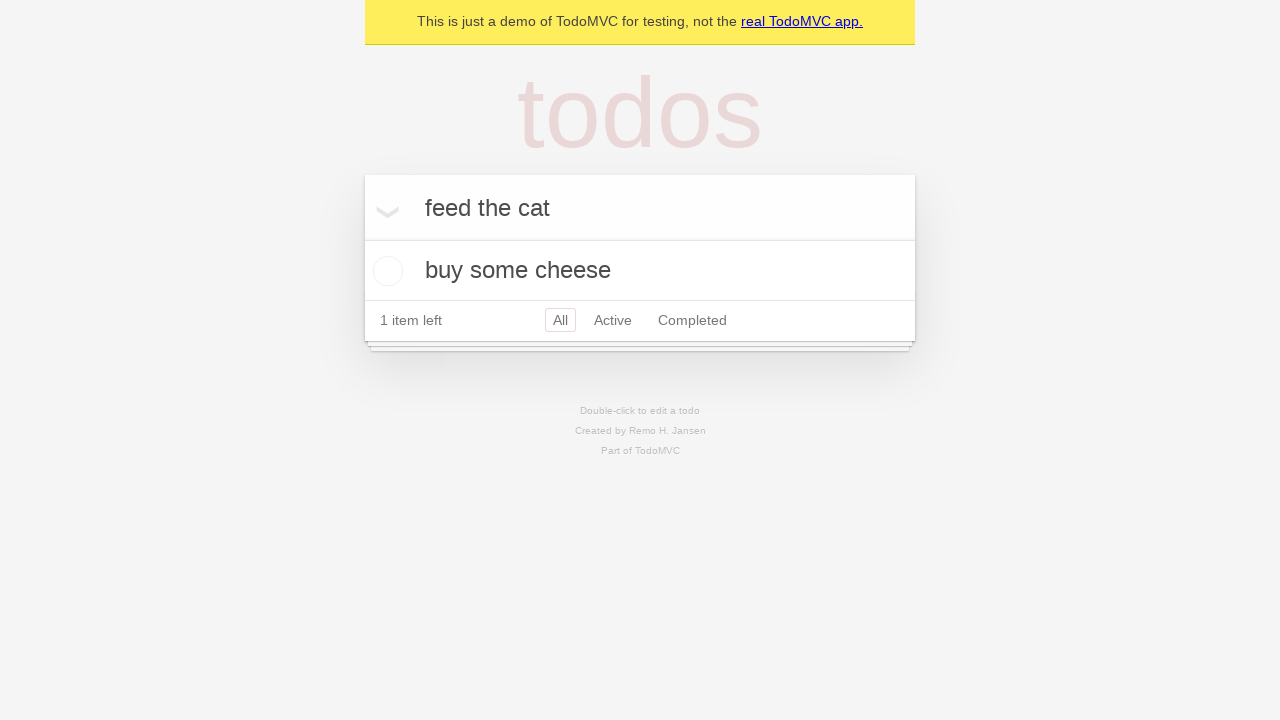

Pressed Enter to add 'feed the cat' to todo list on internal:attr=[placeholder="What needs to be done?"i]
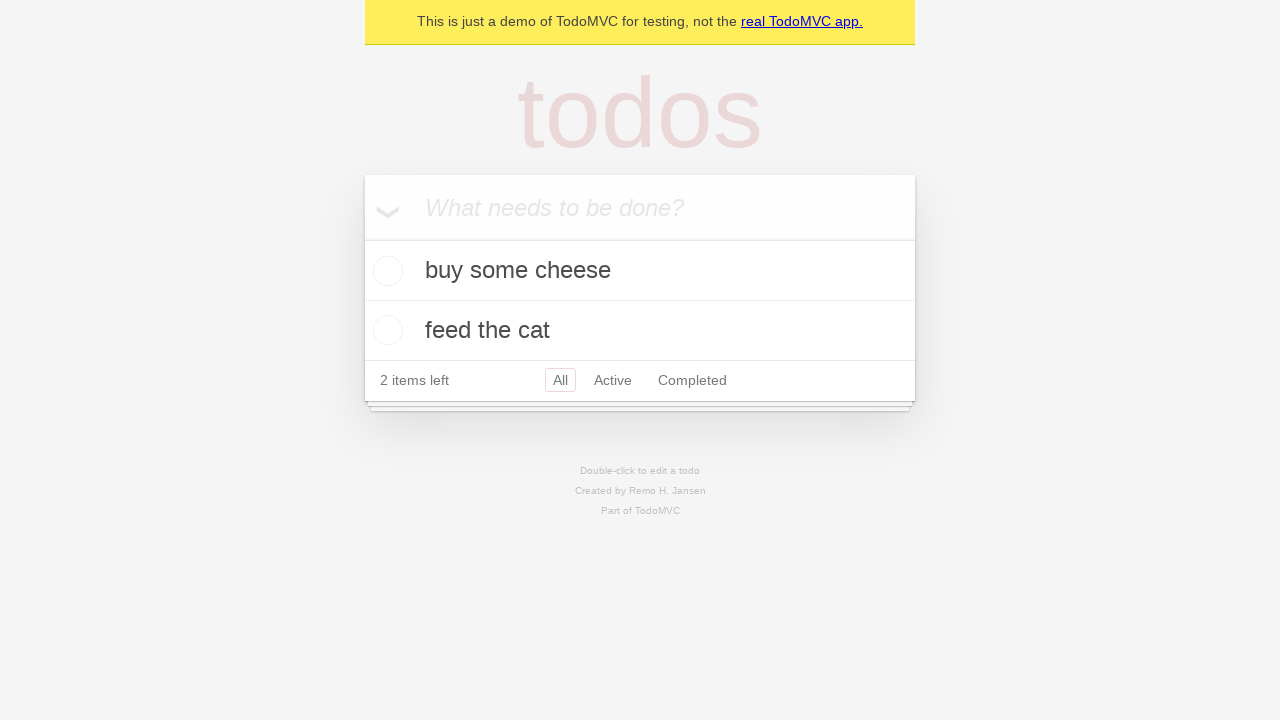

Checked checkbox for first todo item 'buy some cheese' at (385, 271) on internal:testid=[data-testid="todo-item"s] >> nth=0 >> internal:role=checkbox
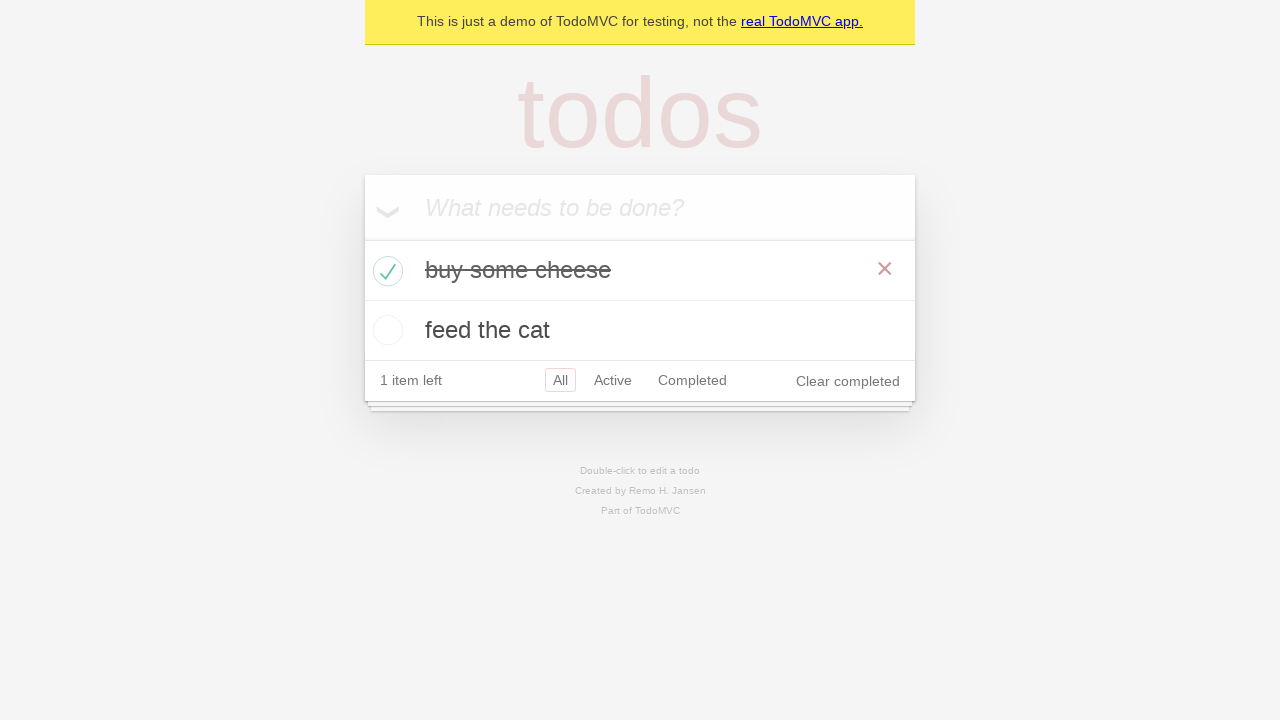

Checked checkbox for second todo item 'feed the cat' at (385, 330) on internal:testid=[data-testid="todo-item"s] >> nth=1 >> internal:role=checkbox
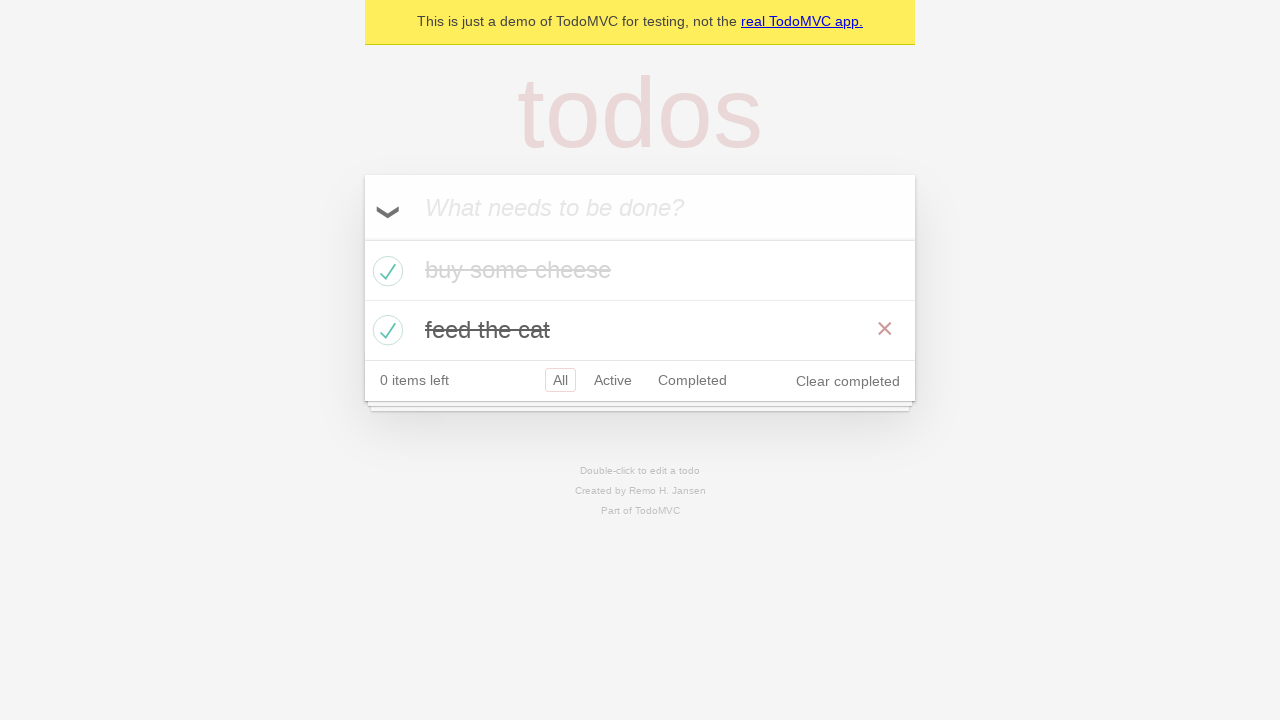

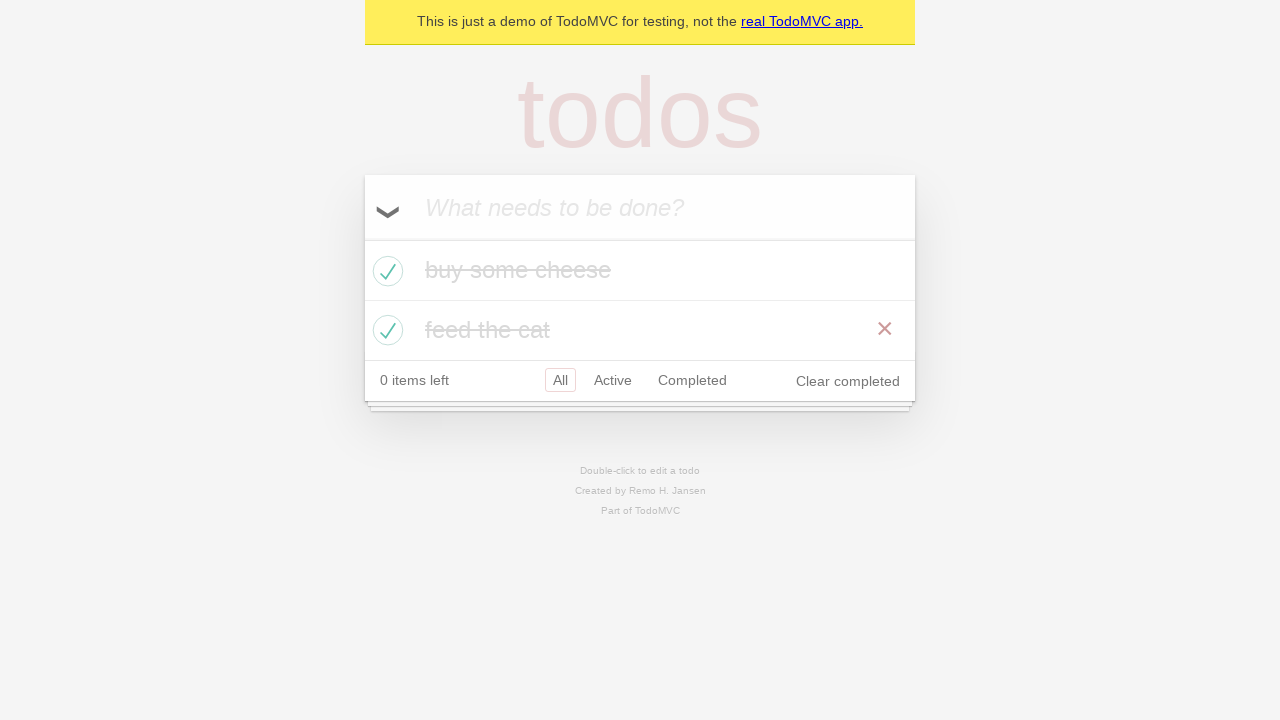